Tests registration form with invalid email format and verifies appropriate error messages

Starting URL: https://alada.vn/tai-khoan/dang-ky.html

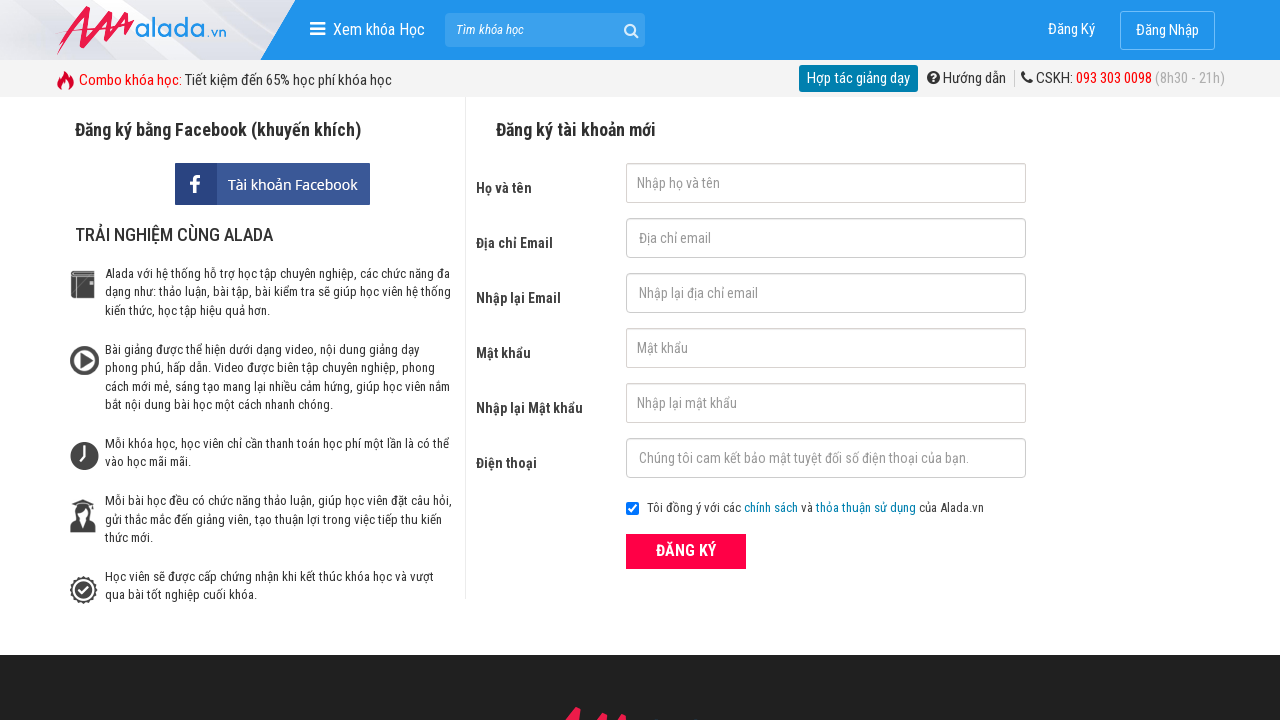

Filled first name field with 'John Doe' on #txtFirstname
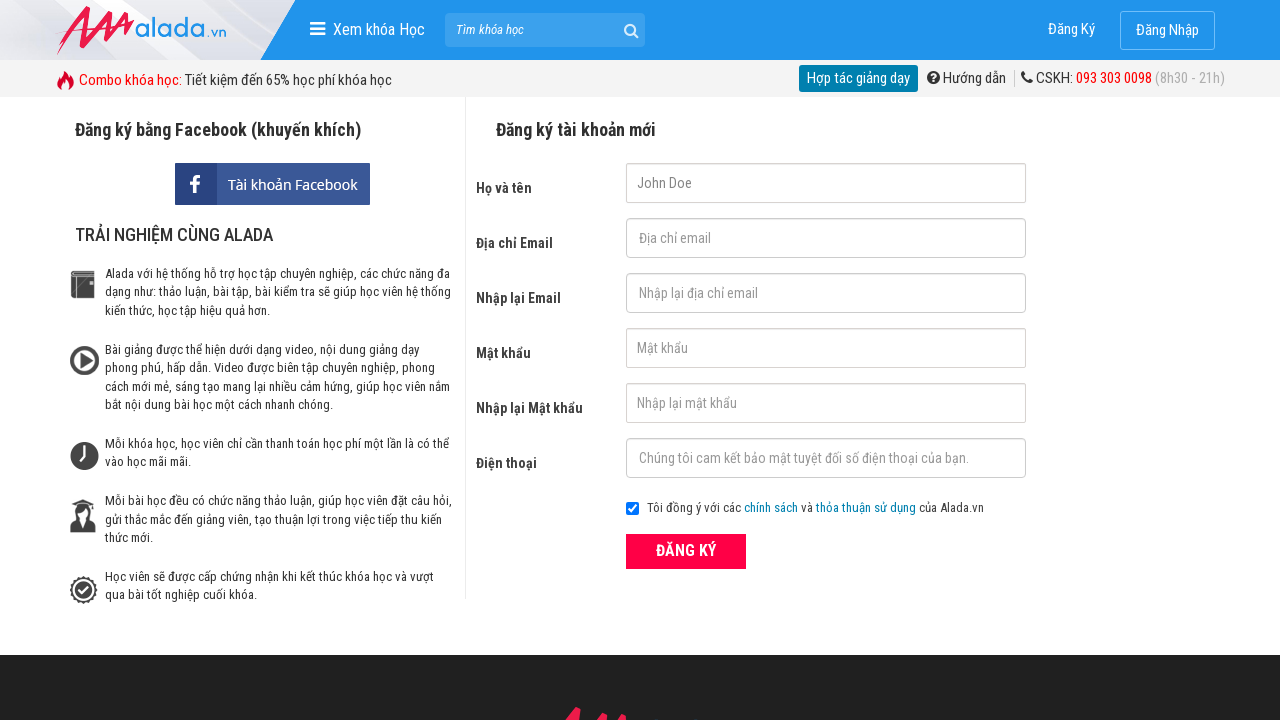

Filled email field with invalid format 'johndoe@@' on #txtEmail
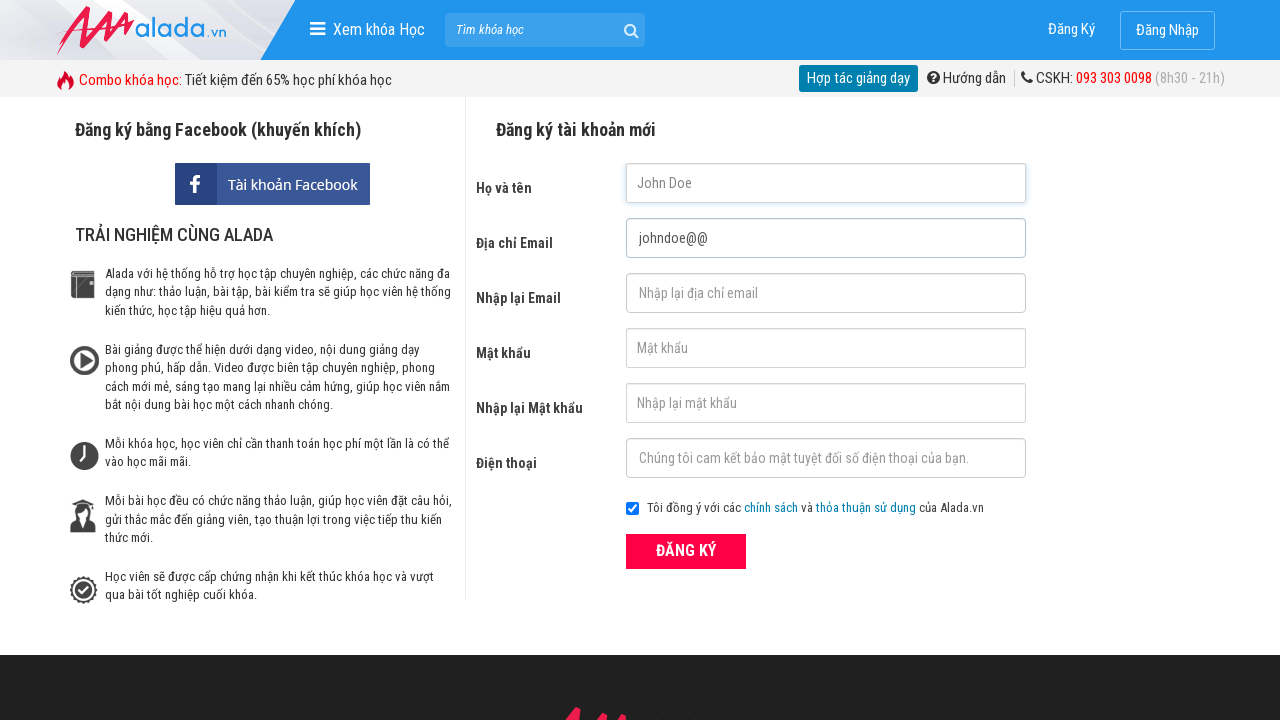

Filled confirm email field with invalid format 'johndoe@@' on #txtCEmail
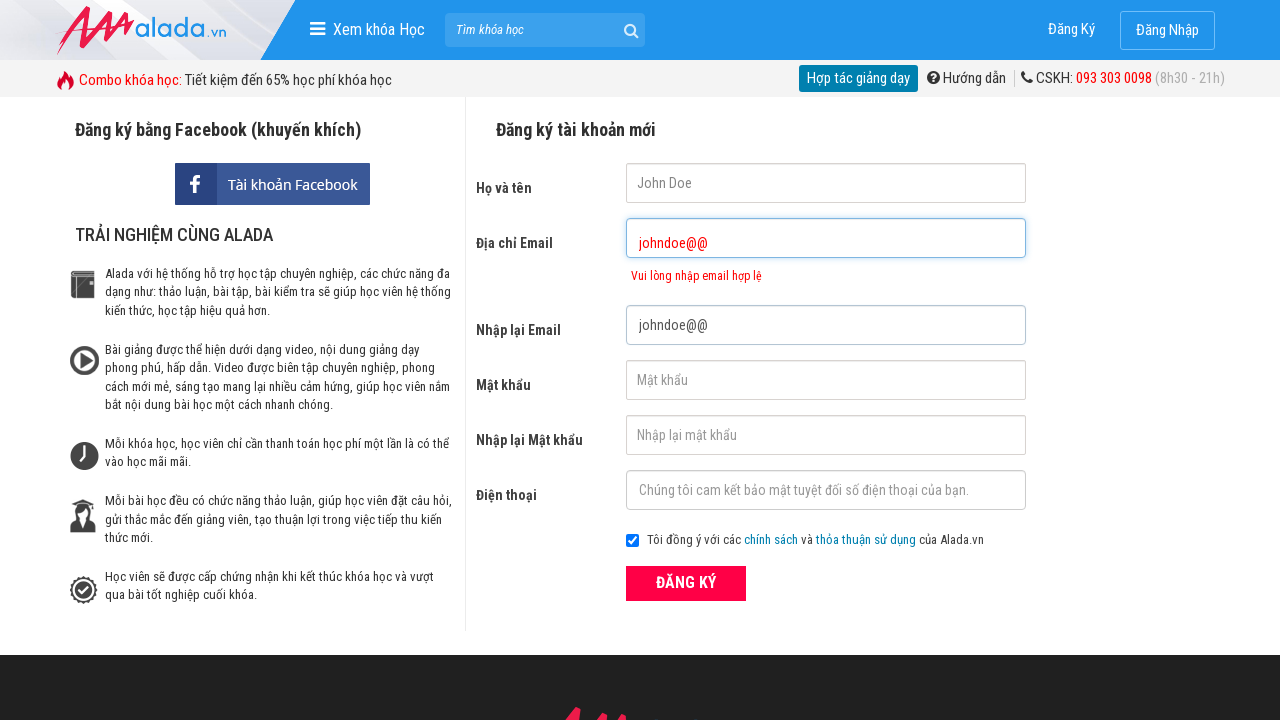

Filled password field with '123456aA@' on #txtPassword
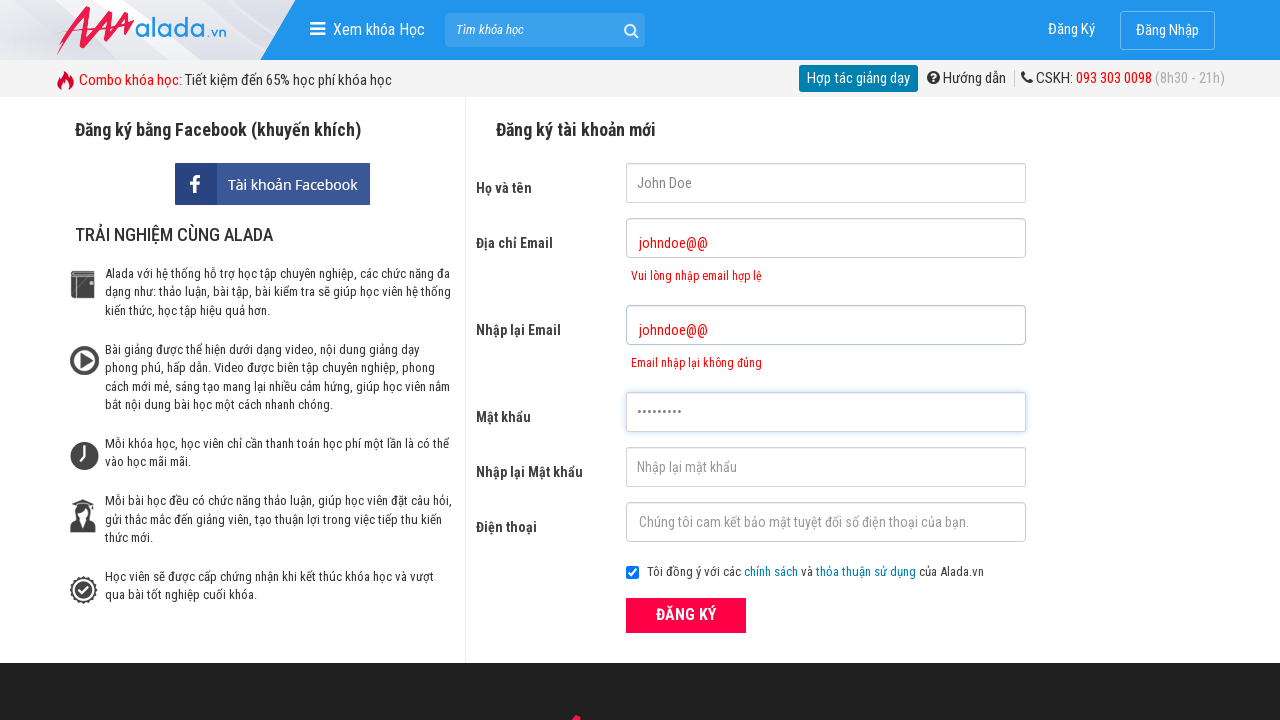

Filled confirm password field with '123456aA@' on #txtCPassword
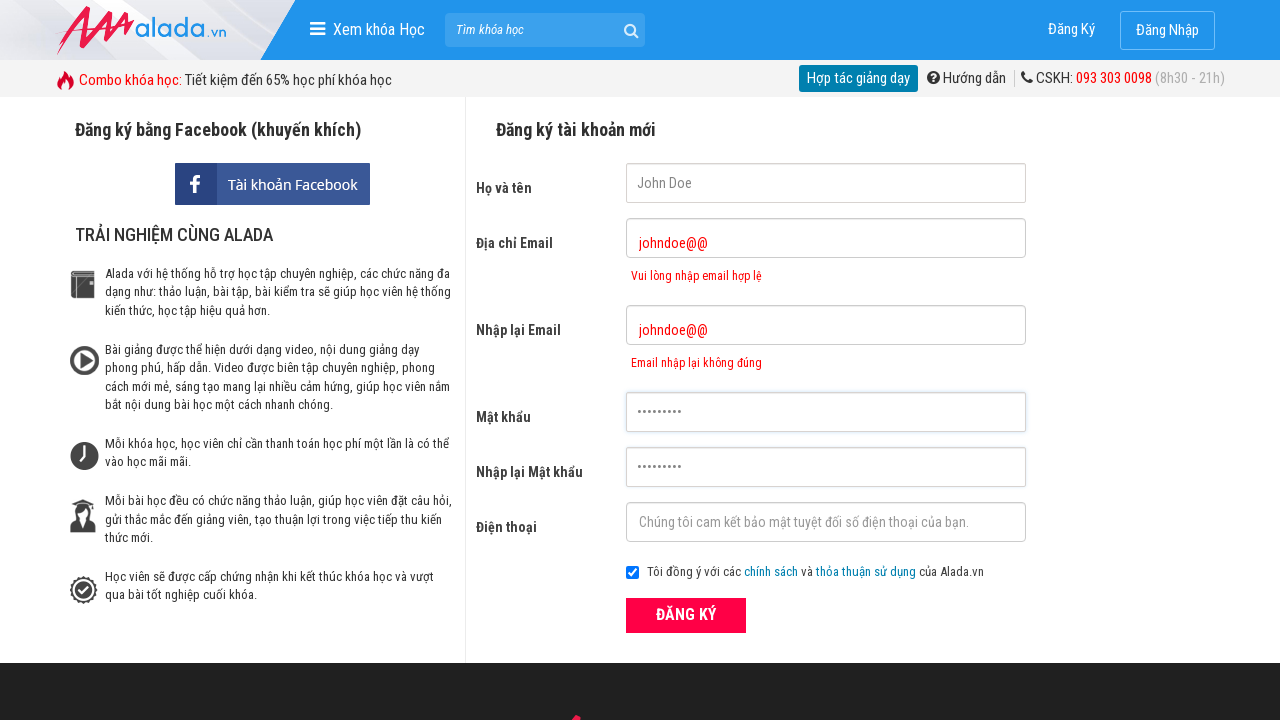

Filled phone field with '0987323874' on #txtPhone
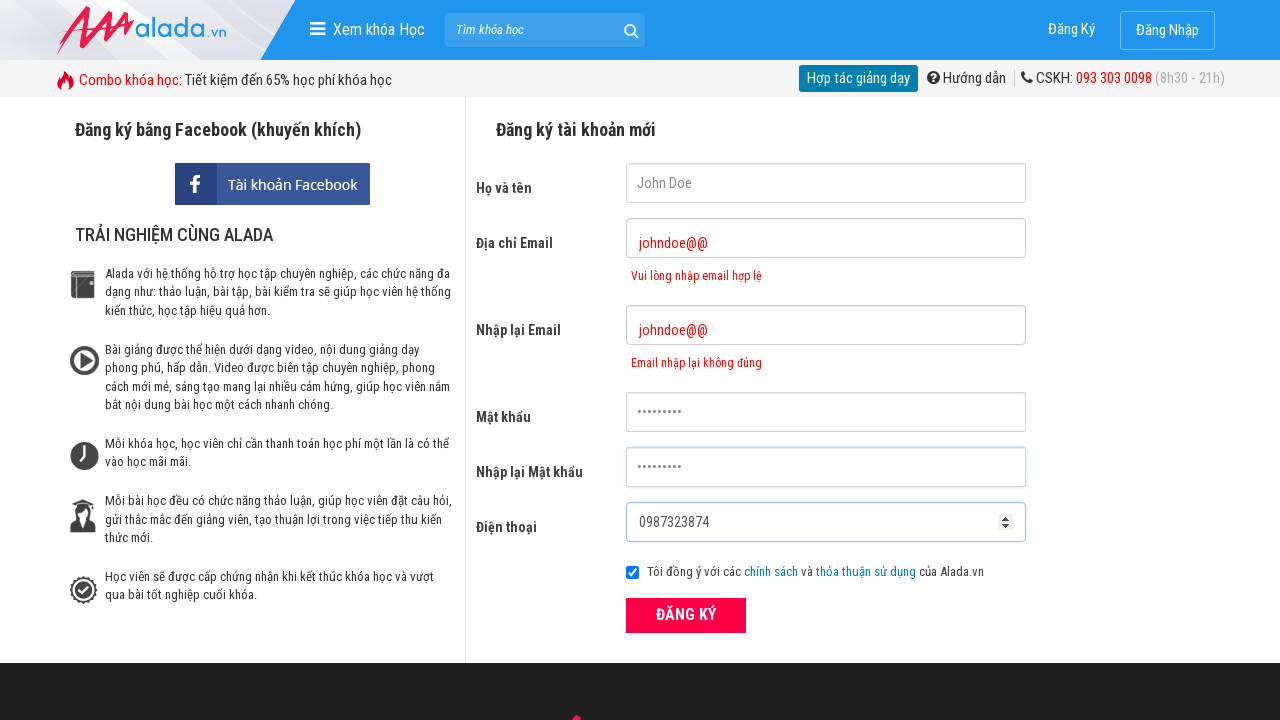

Clicked registration button to submit form at (686, 615) on xpath=//form[@id='frmLogin']//button[text()='ĐĂNG KÝ']
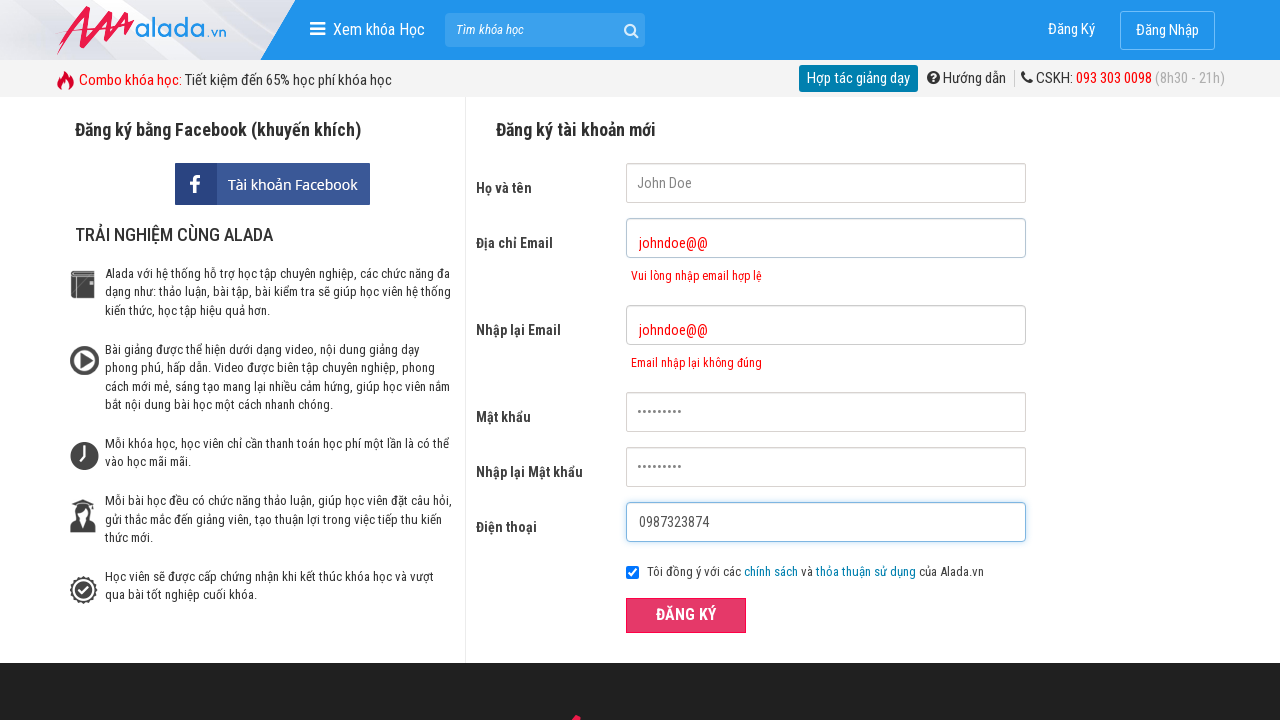

Verified email error message: 'Vui lòng nhập email hợp lệ'
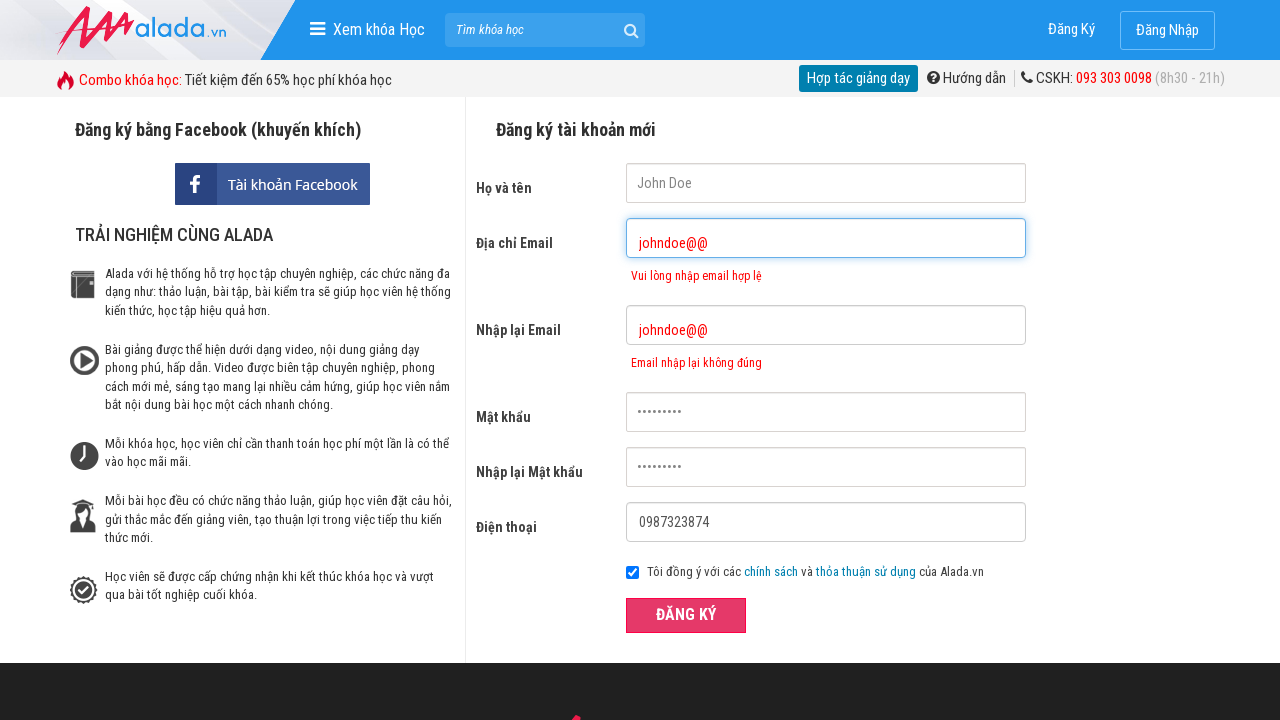

Verified confirm email error message: 'Email nhập lại không đúng'
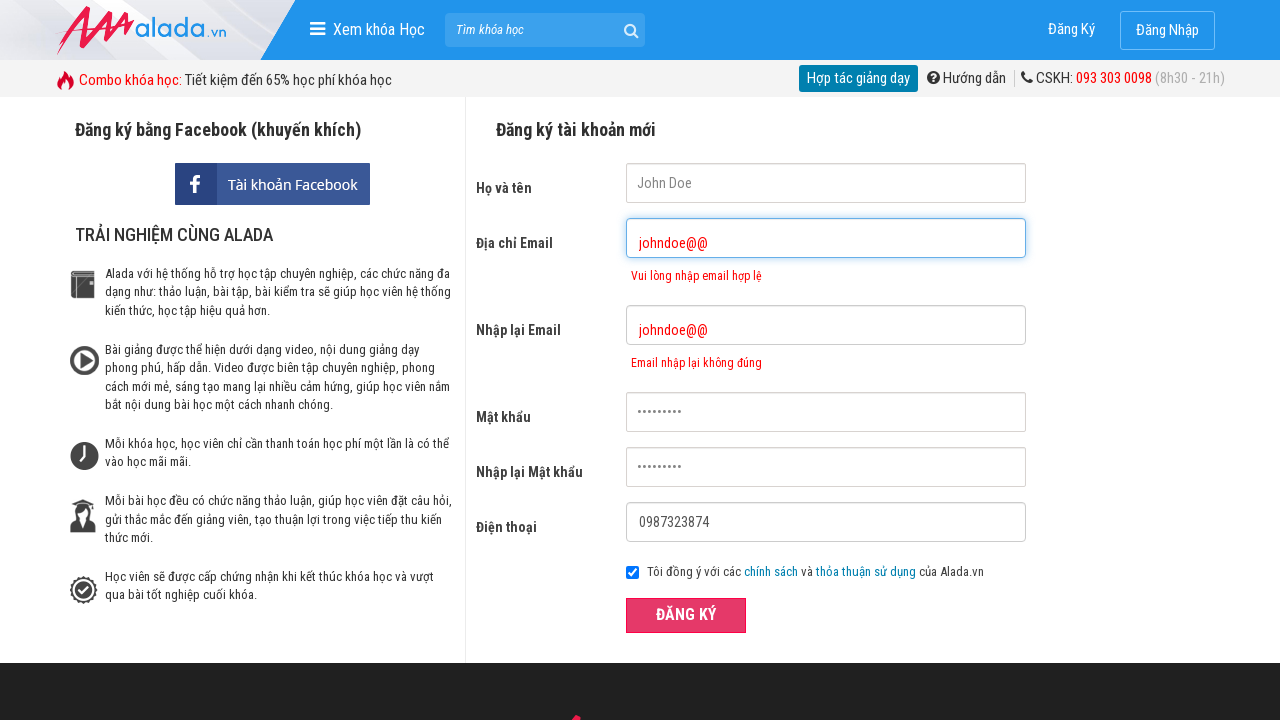

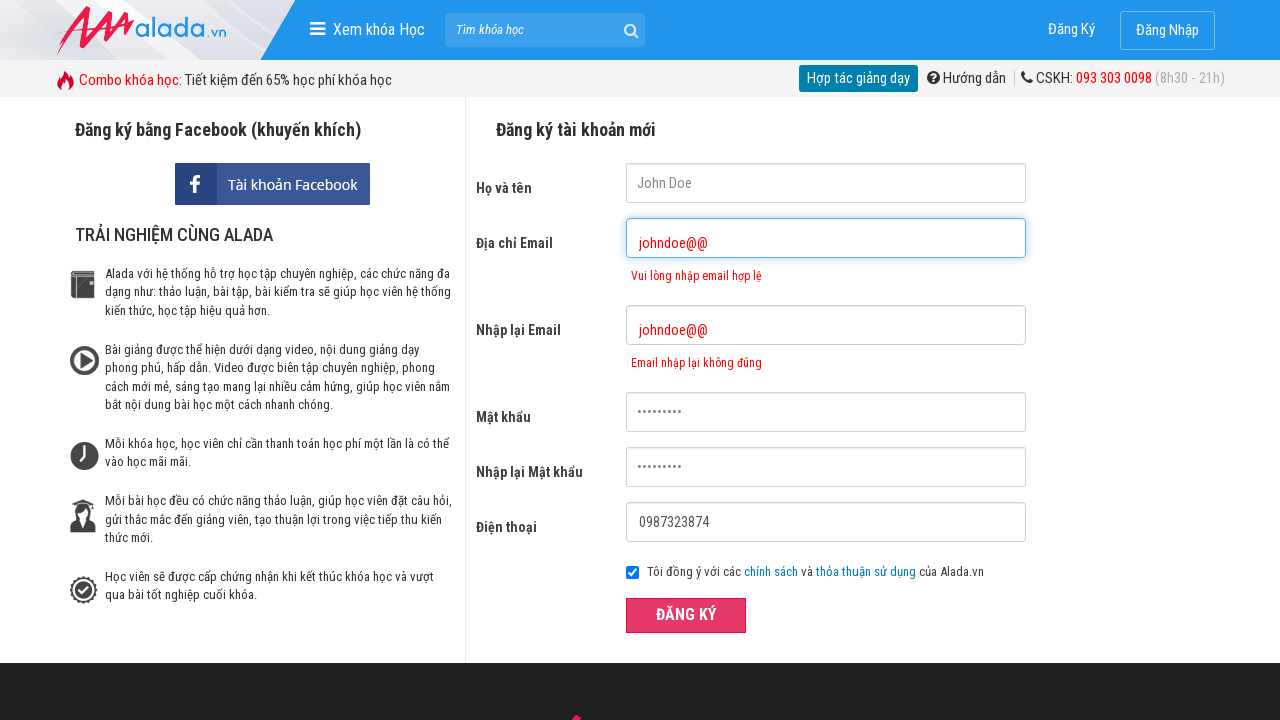